Tests form interaction on a Selenium practice website by filling username and password fields using different locator strategies (id, name, className, cssSelector) and clicking the sign-in button, then verifying an error message appears.

Starting URL: https://rahulshettyacademy.com/locatorspractice/

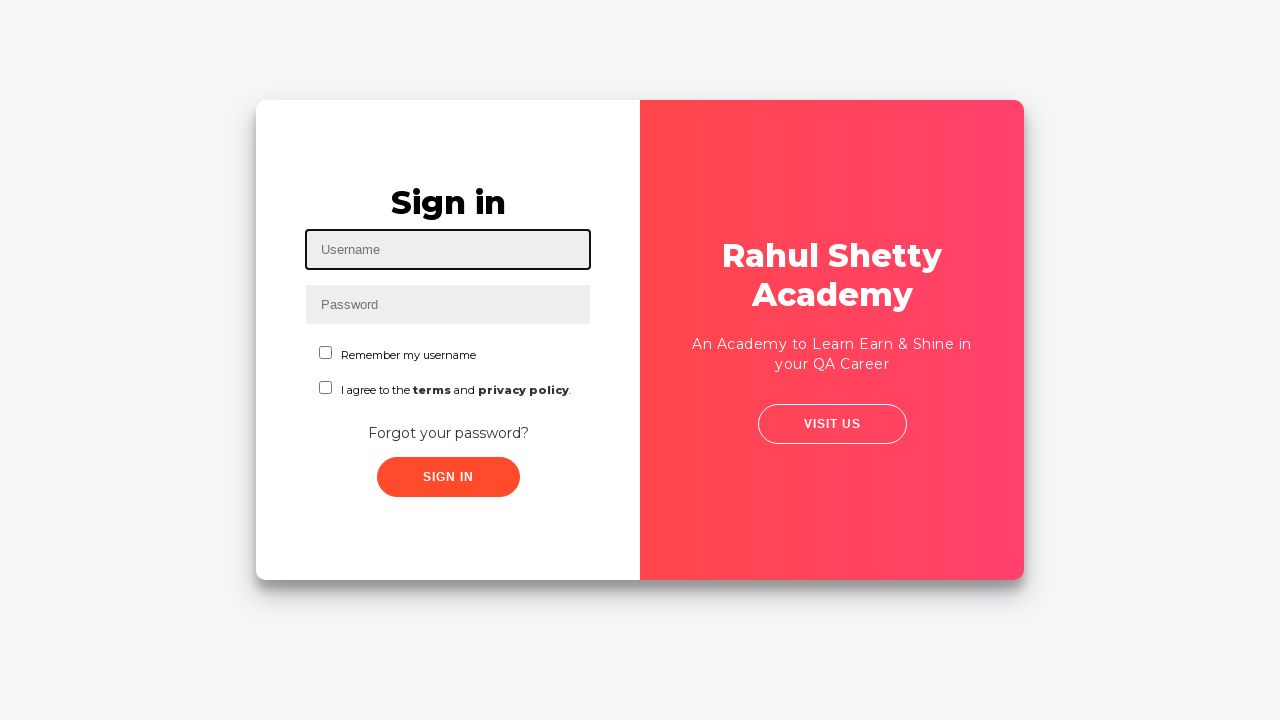

Filled username field with 'Prashant' using id locator on #inputUsername
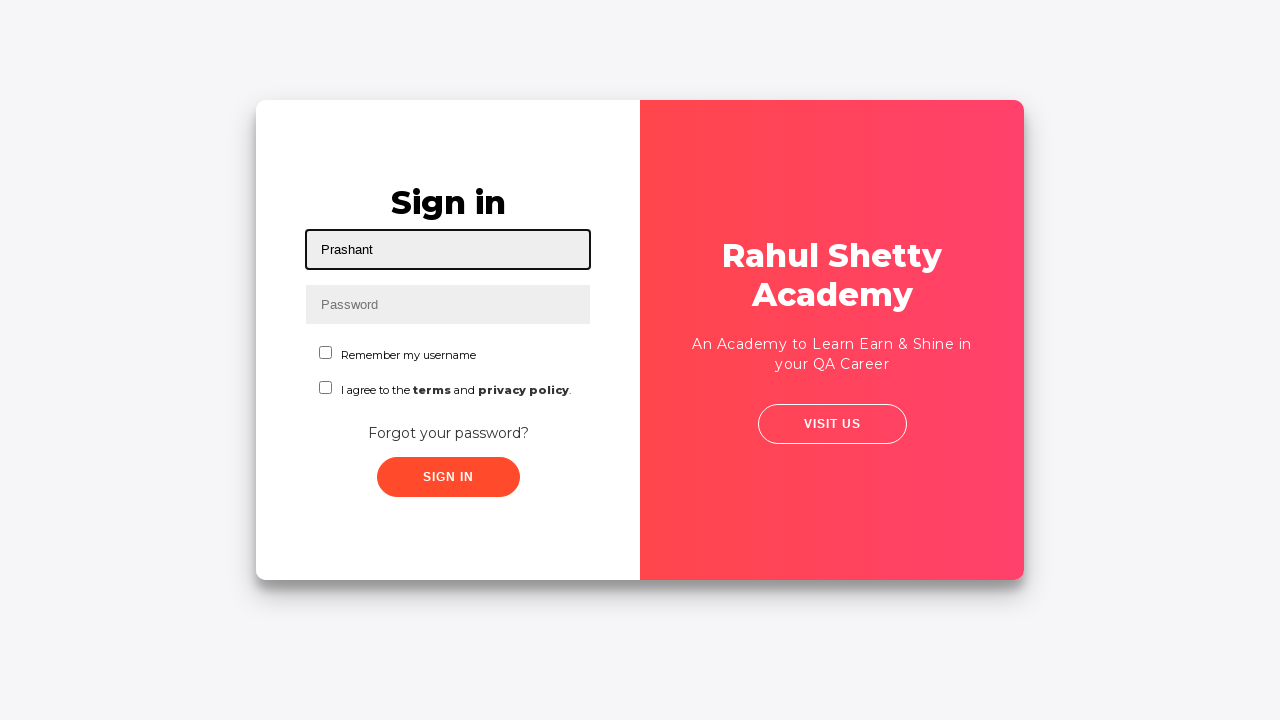

Filled password field with 'Hi123458' using name locator on input[name='inputPassword']
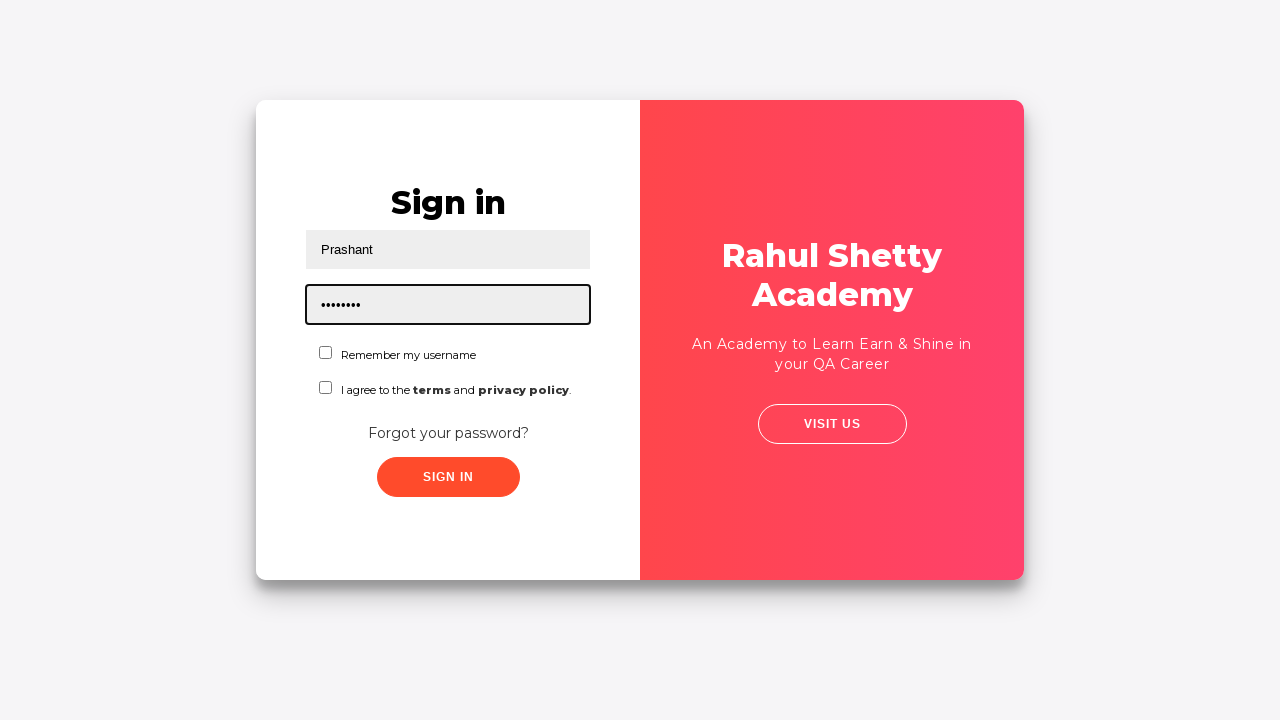

Clicked sign in button using class locator at (448, 477) on .signInBtn
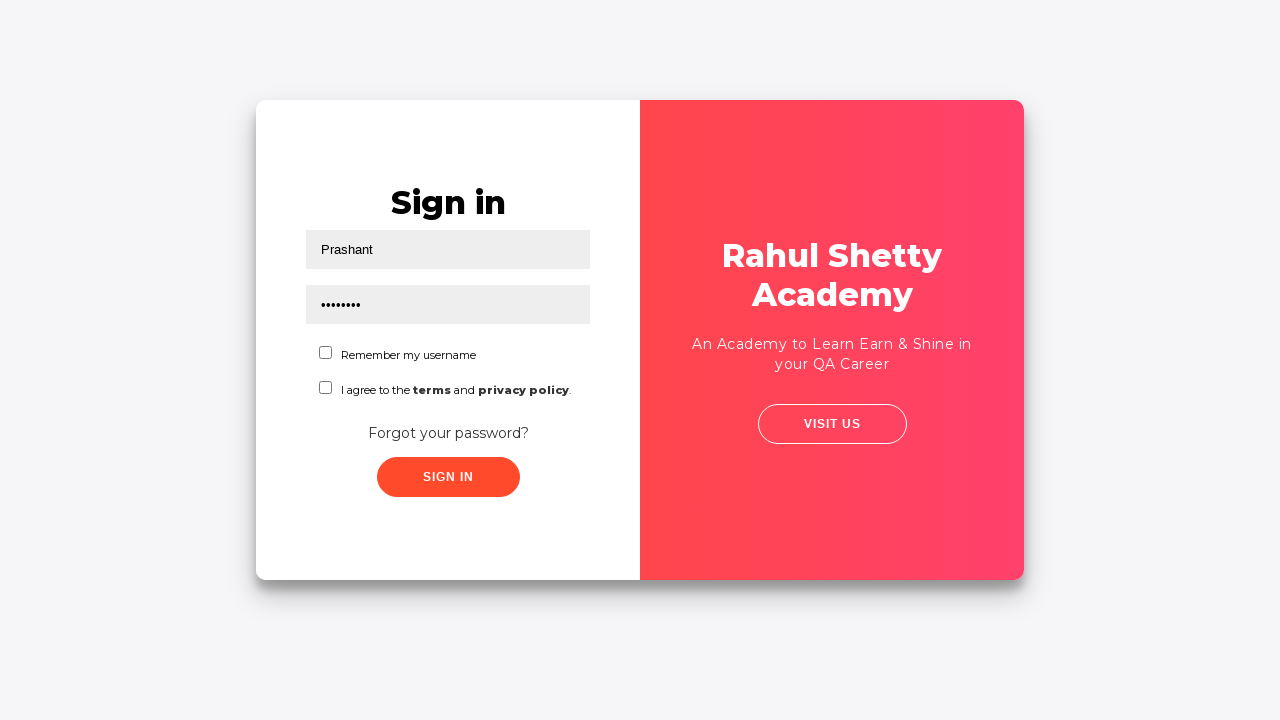

Error message appeared on the page
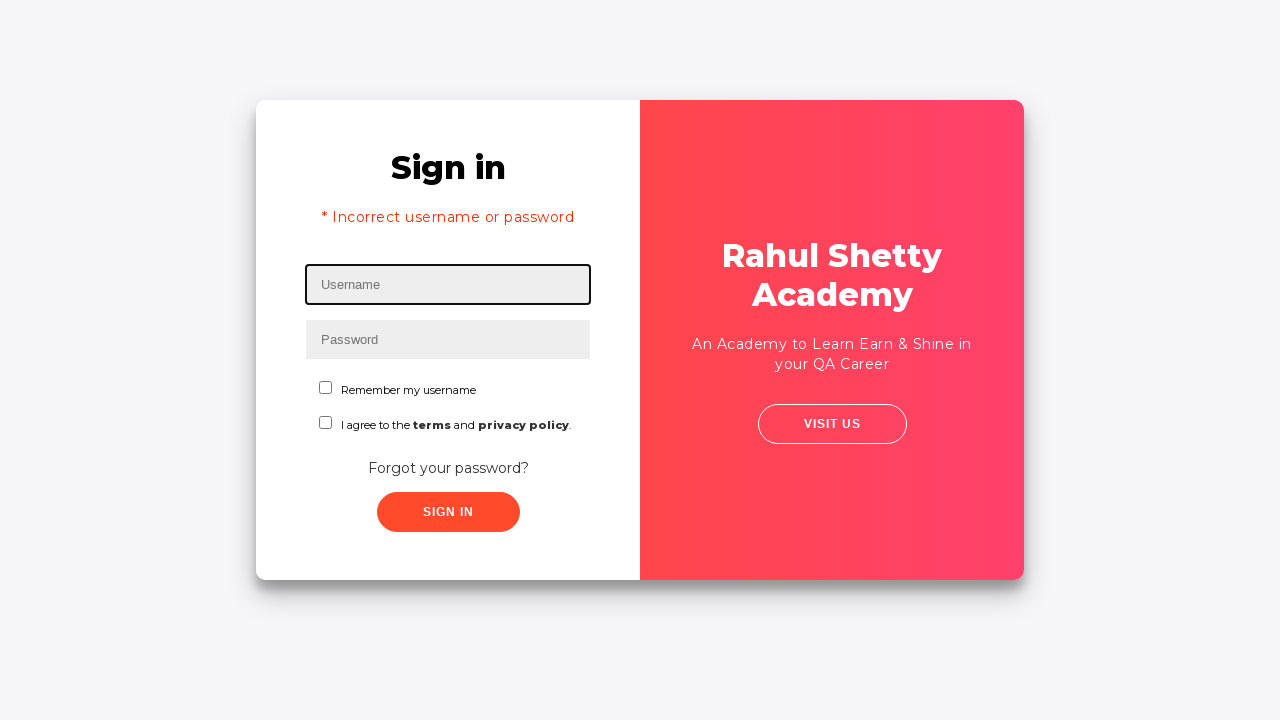

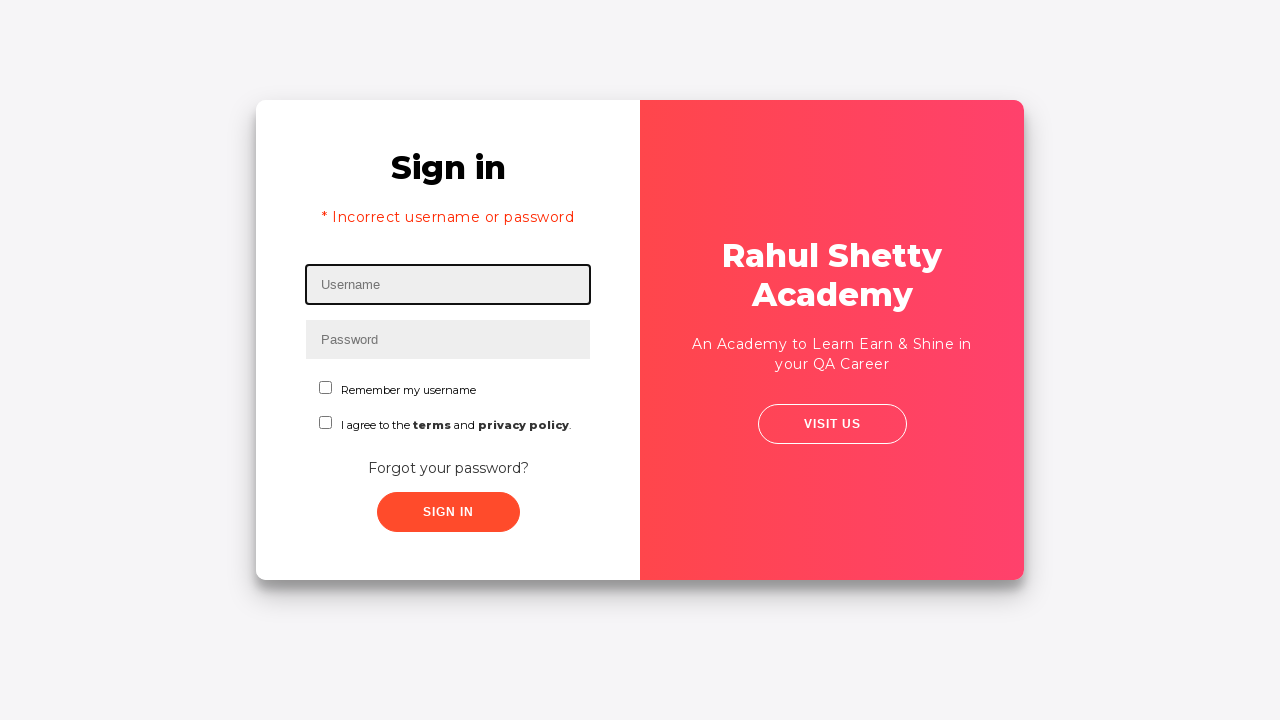